Tests multi-select dropdown by opening it and selecting multiple city options

Starting URL: https://www.leafground.com/checkbox.xhtml

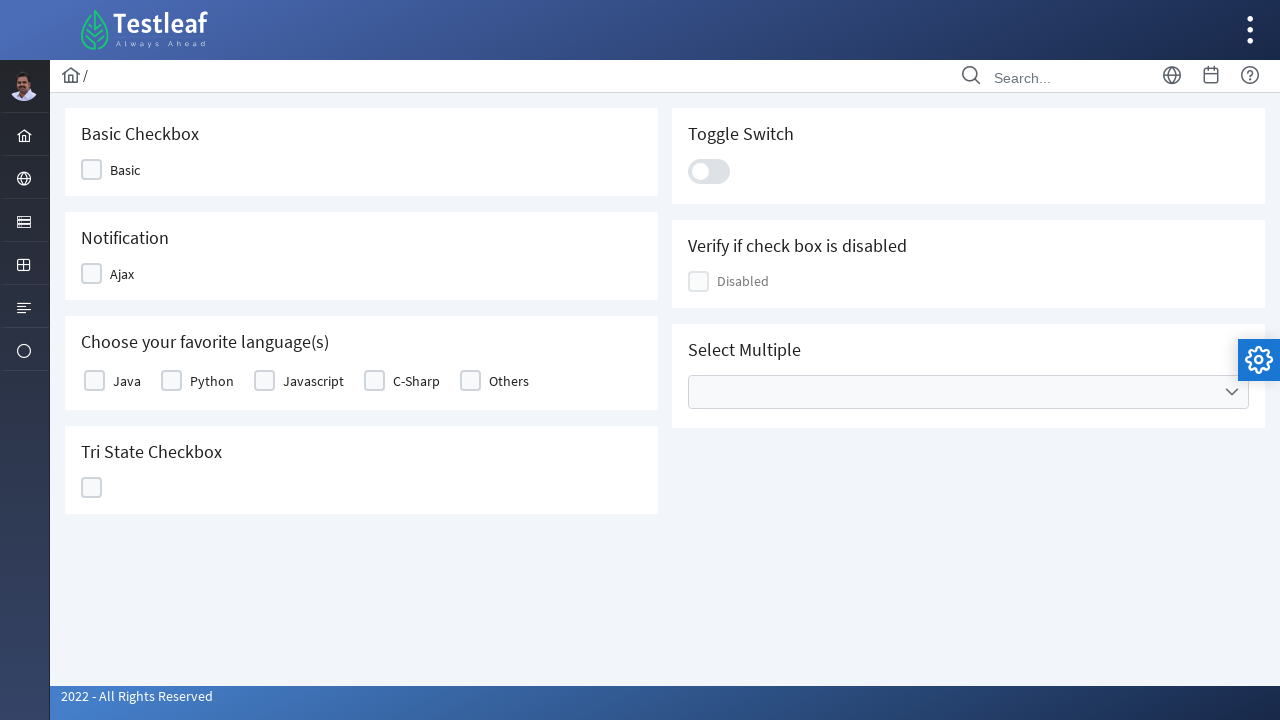

Clicked to open the multi-select dropdown at (968, 392) on #j_idt87\:multiple
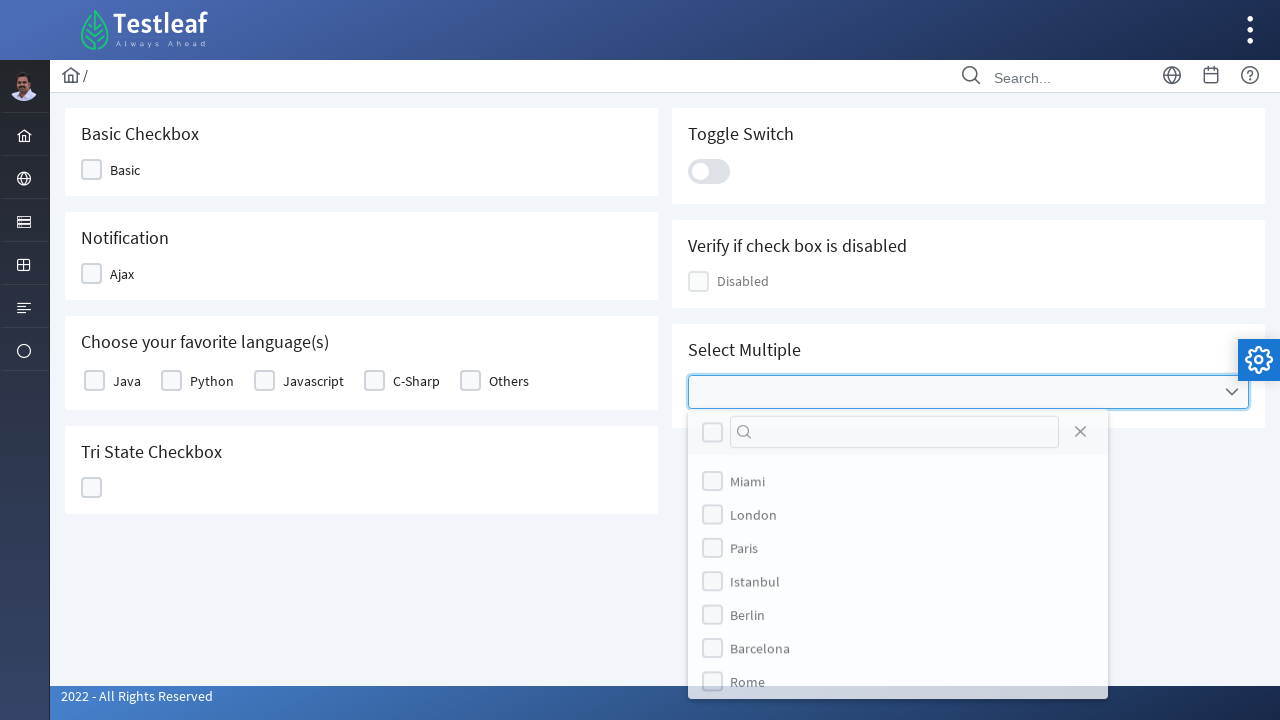

Clicked first city option at (748, 484) on //*[@id="j_idt87:multiple_panel"]/div[2]/ul/li[1]/label
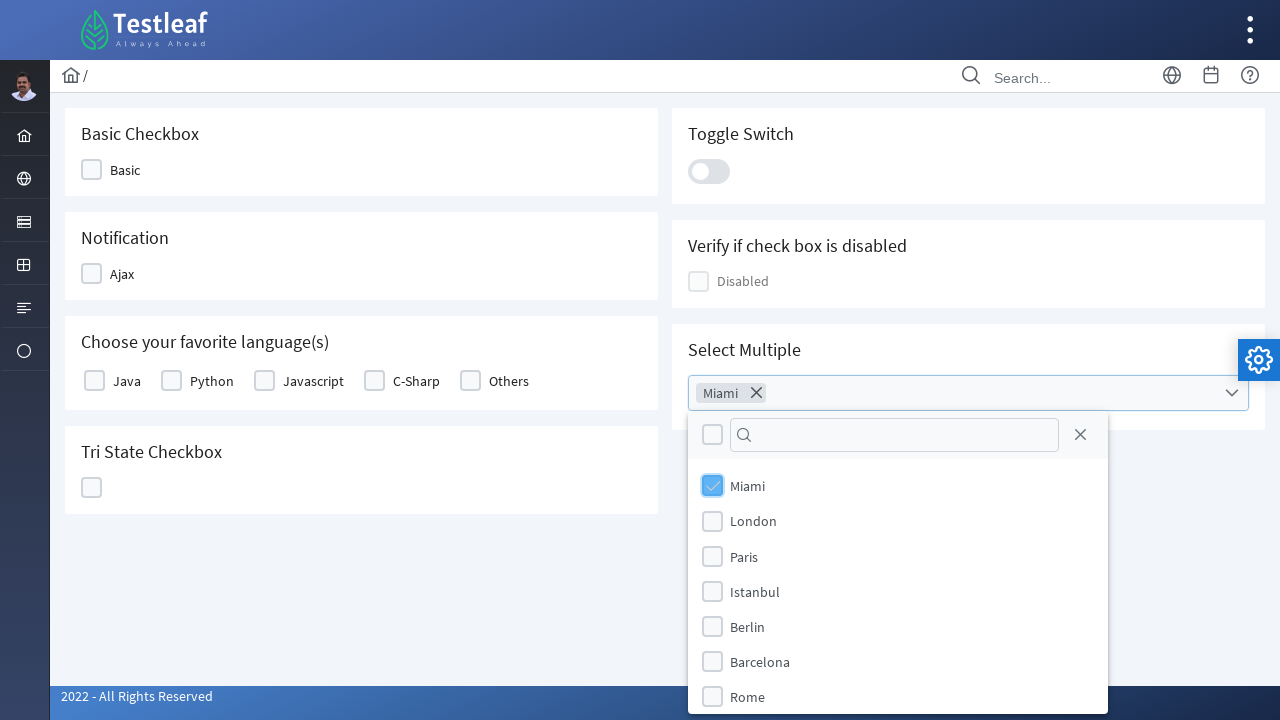

Retrieved text content of first city option: Miami
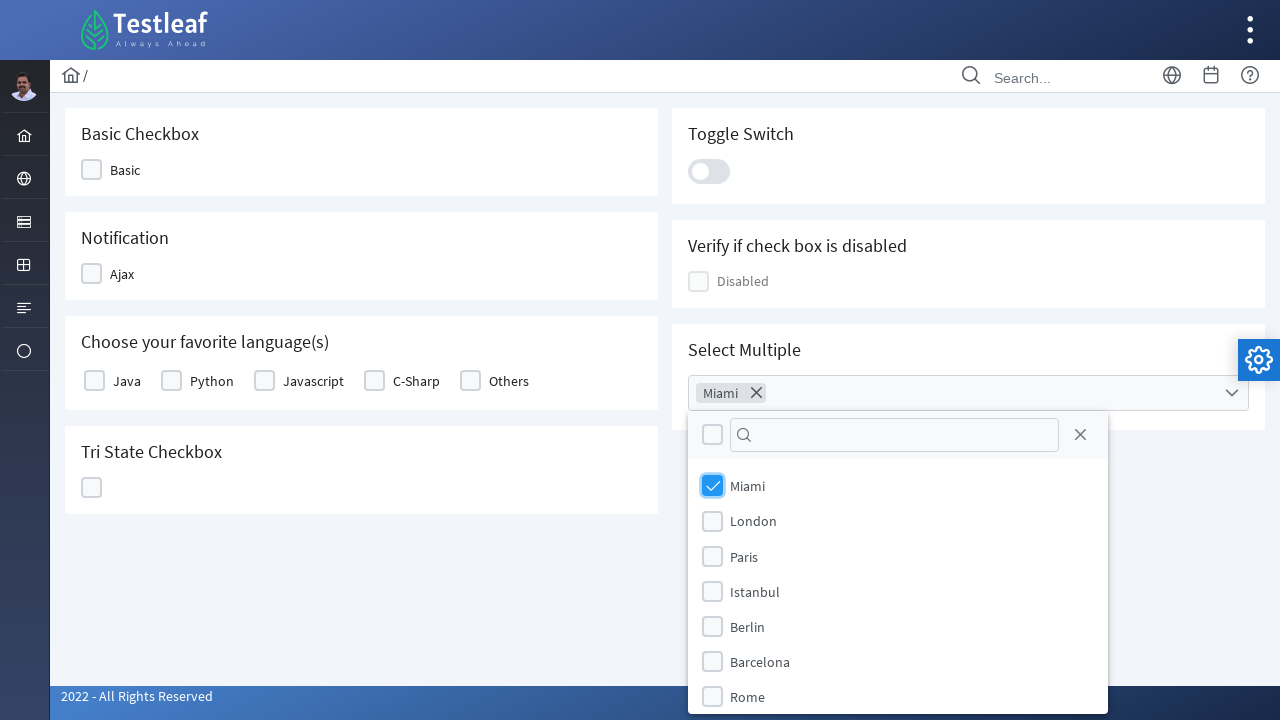

Clicked fifth city option at (748, 626) on //*[@id="j_idt87:multiple_panel"]/div[2]/ul/li[5]/label
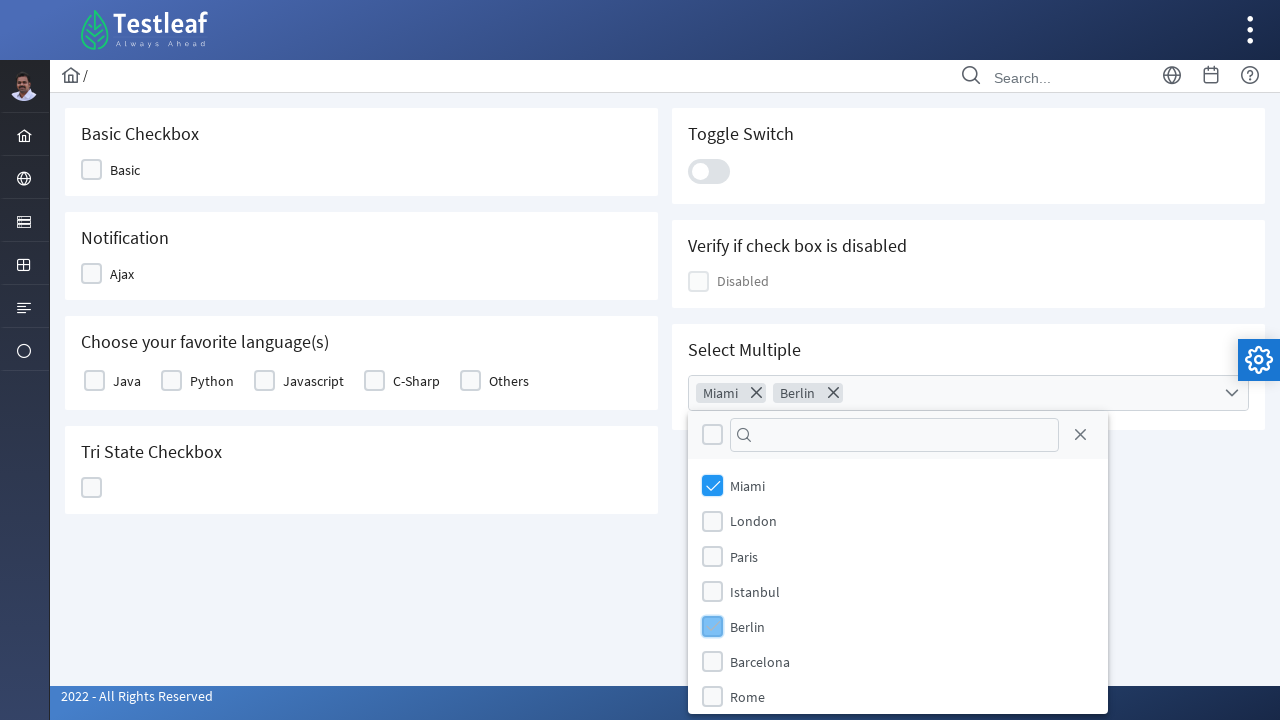

Retrieved text content of fifth city option: Berlin
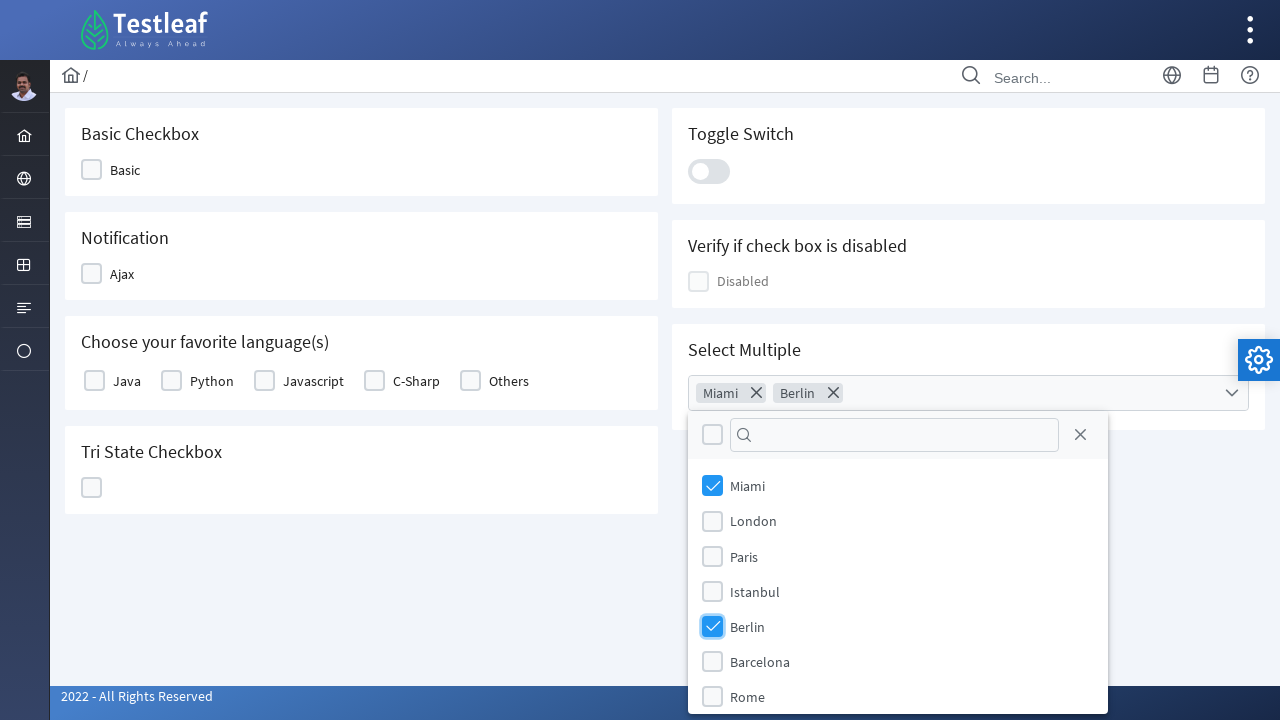

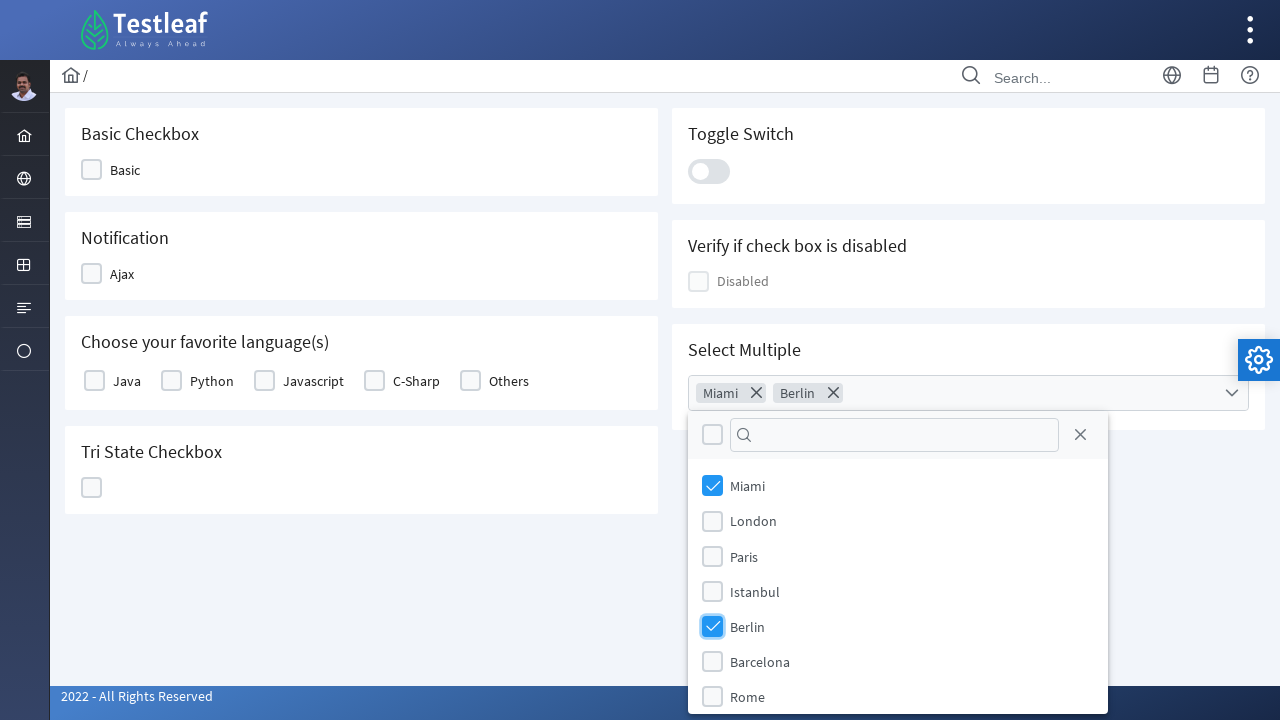